Tests navigation to a Samsung Galaxy S6 product page by clicking on the product link from the homepage and verifying the product title is displayed correctly

Starting URL: https://demoblaze.com

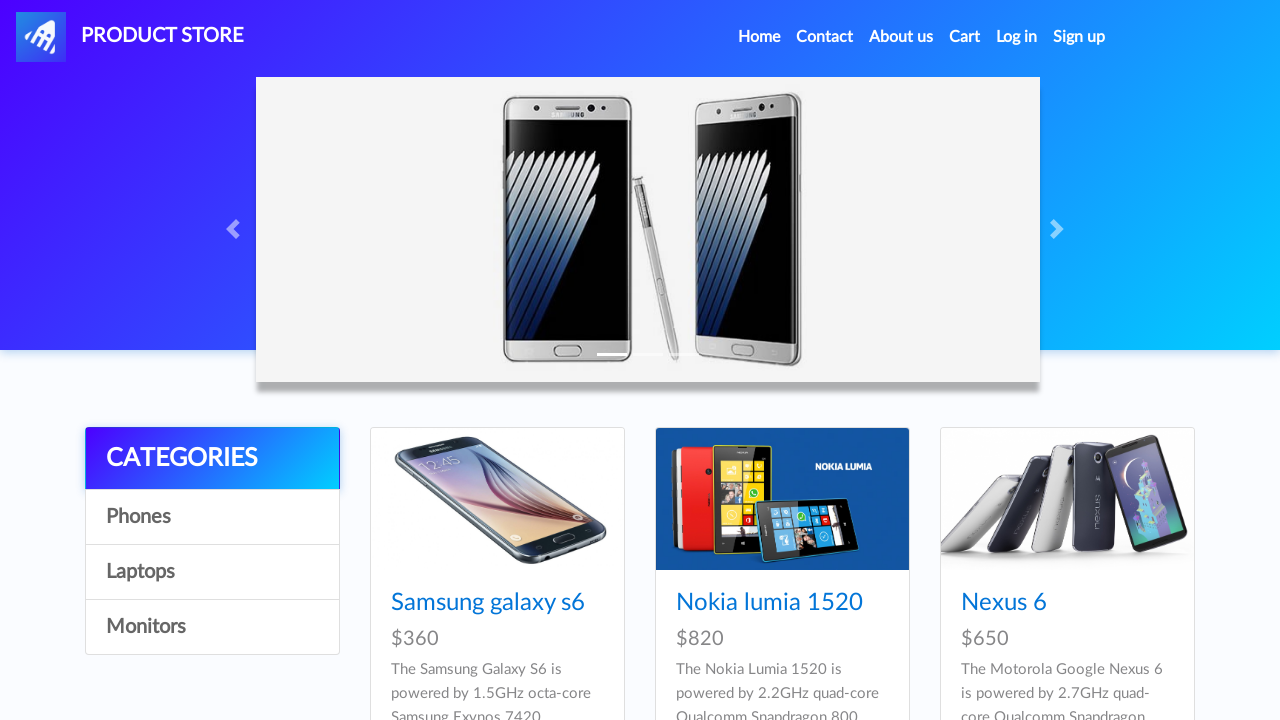

Clicked on Samsung Galaxy S6 product link at (488, 603) on xpath=//a[text()='Samsung galaxy s6']
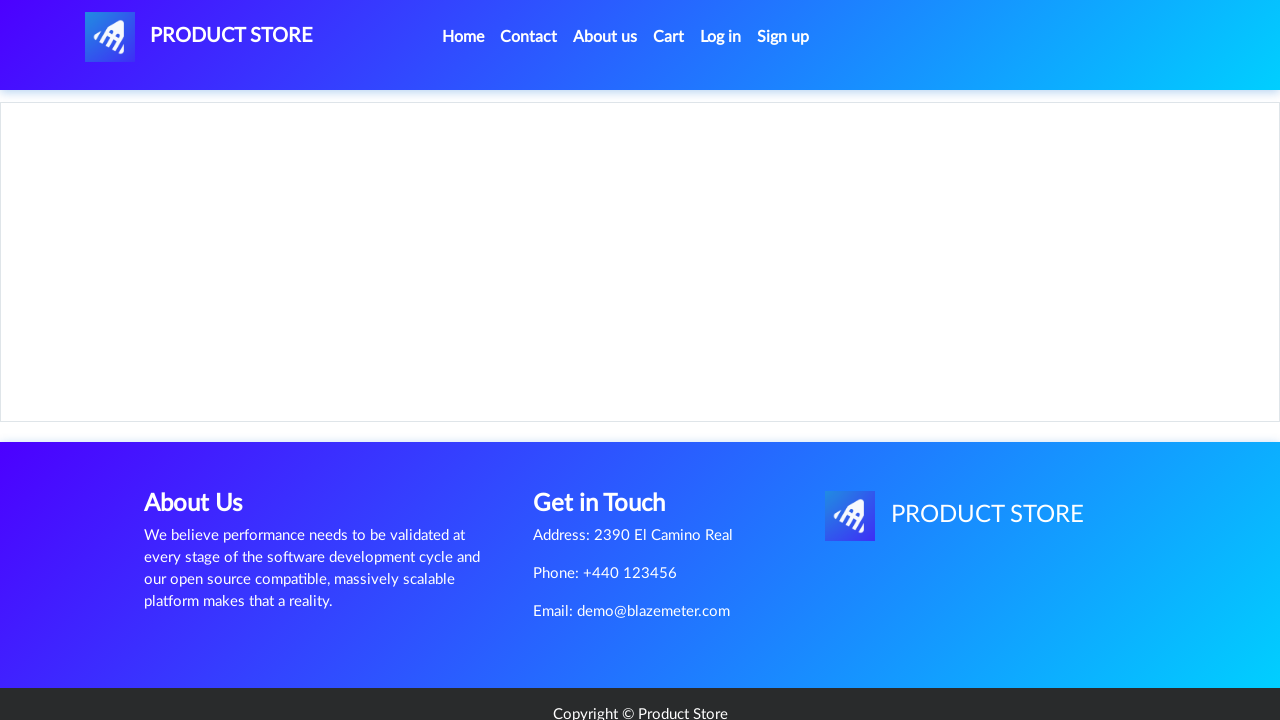

Product title (h2) loaded on Samsung Galaxy S6 product page
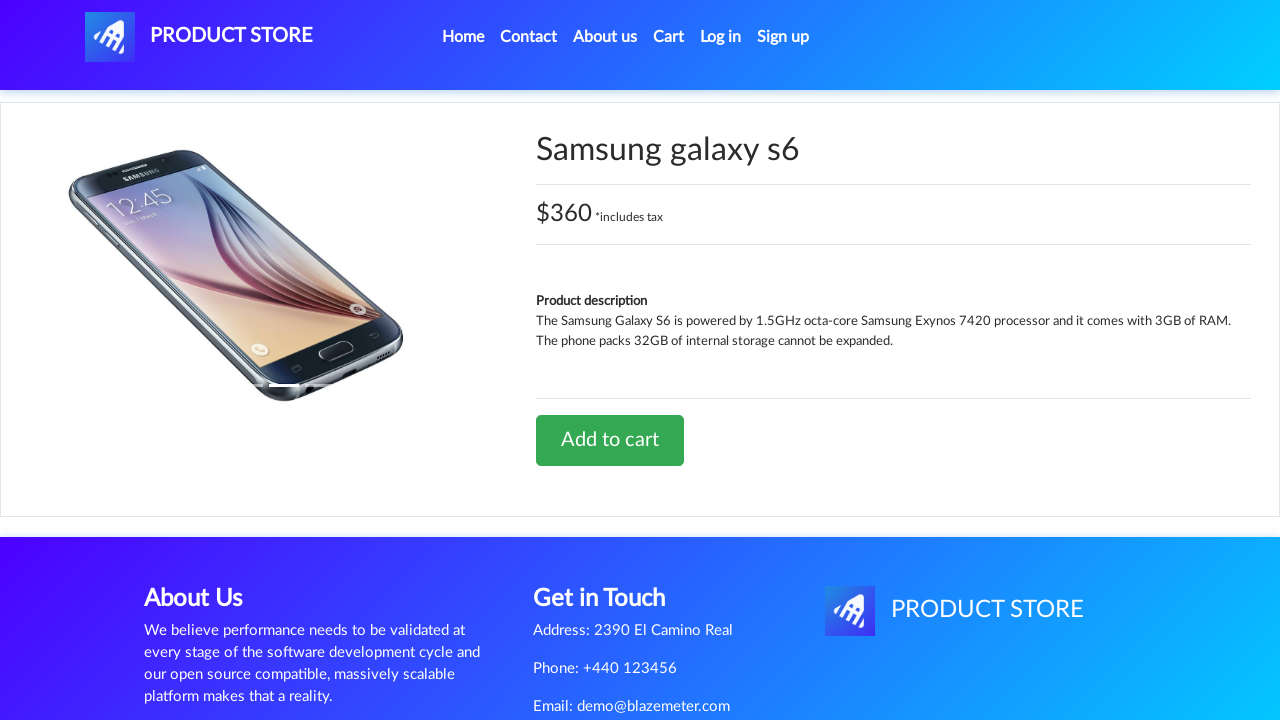

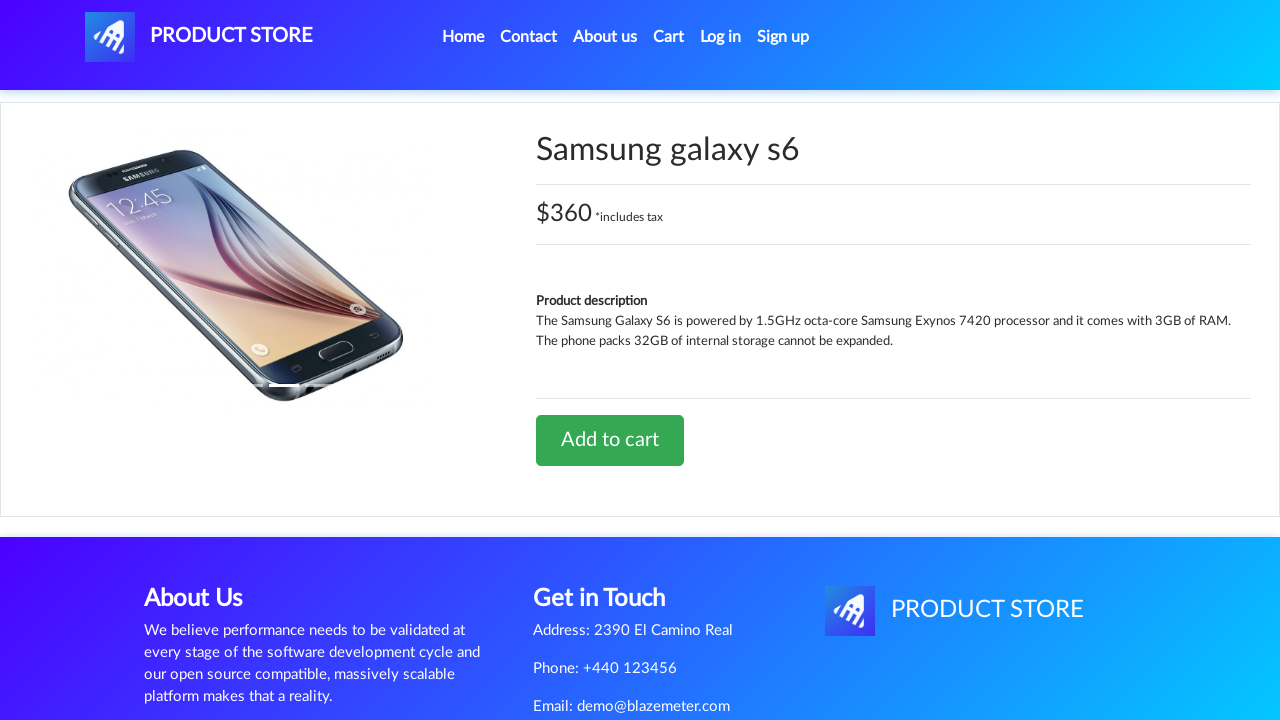